Tests window handling by clicking a link to open a new window, extracting email text from the child window, and filling it in the parent window's username field

Starting URL: https://rahulshettyacademy.com/loginpagePractise/#/

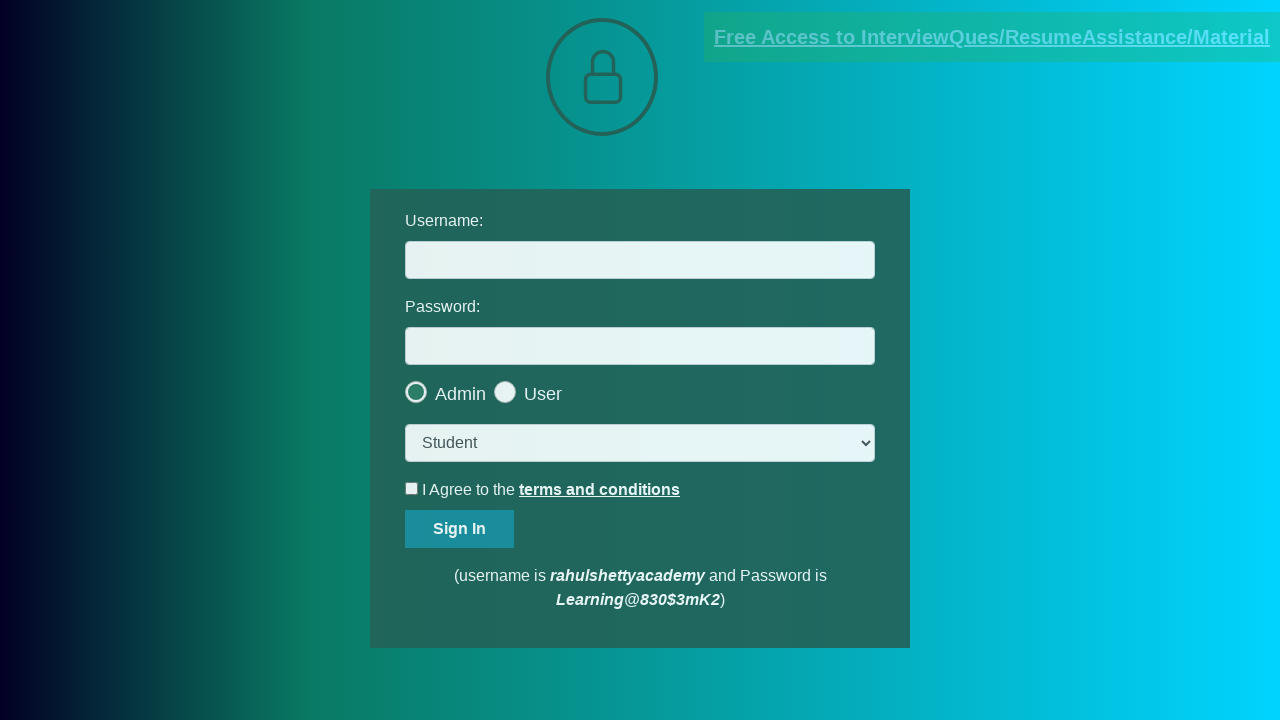

Clicked blinking text link to open new window at (992, 37) on a.blinkingText
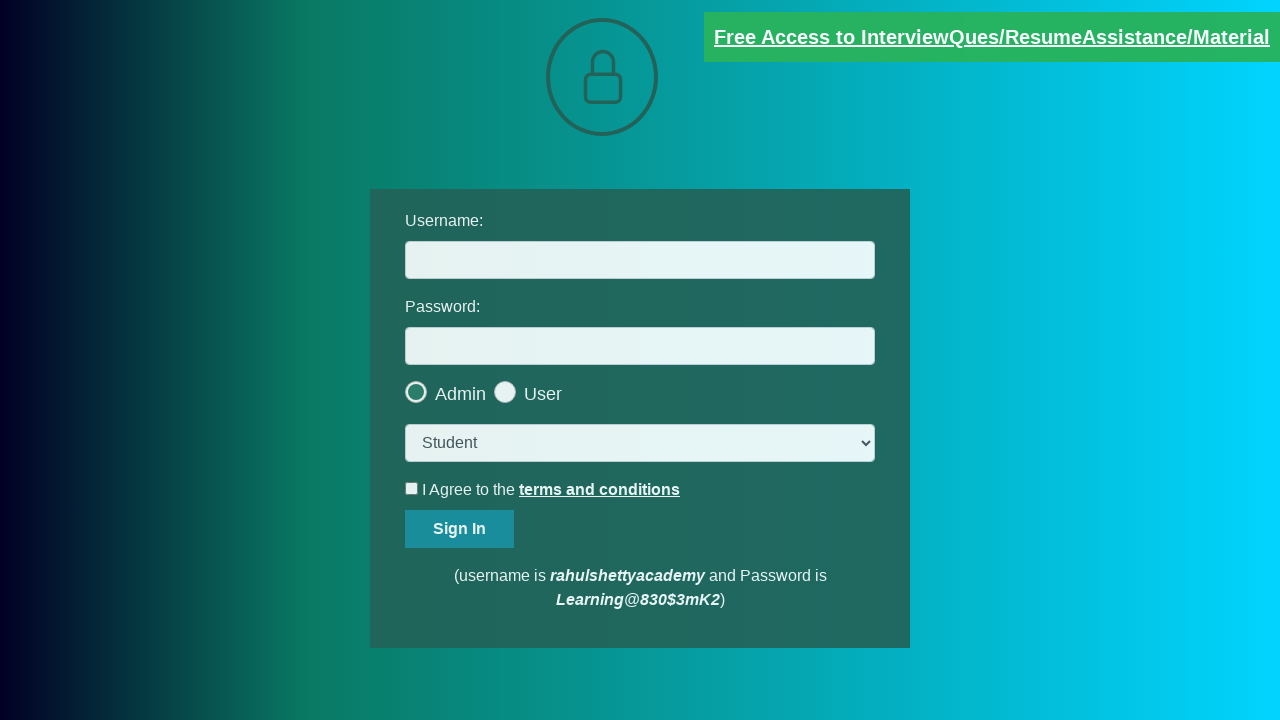

New window opened and captured
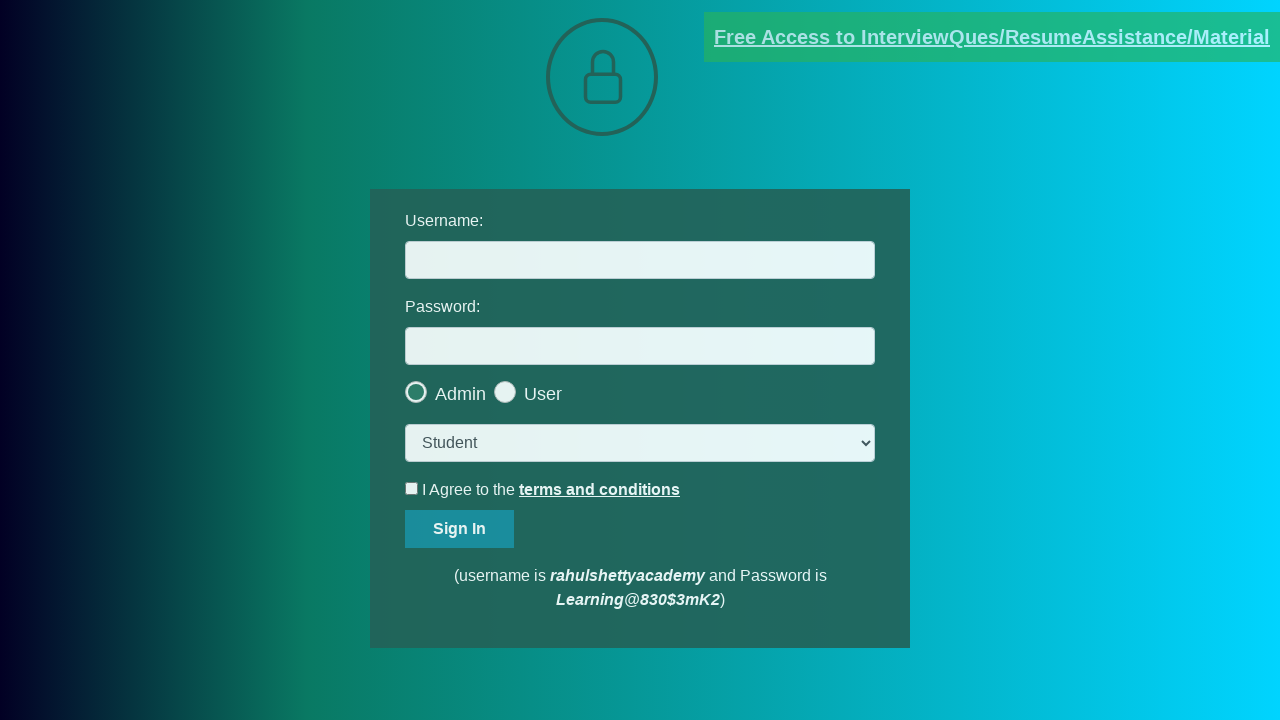

Extracted text from new window containing email information
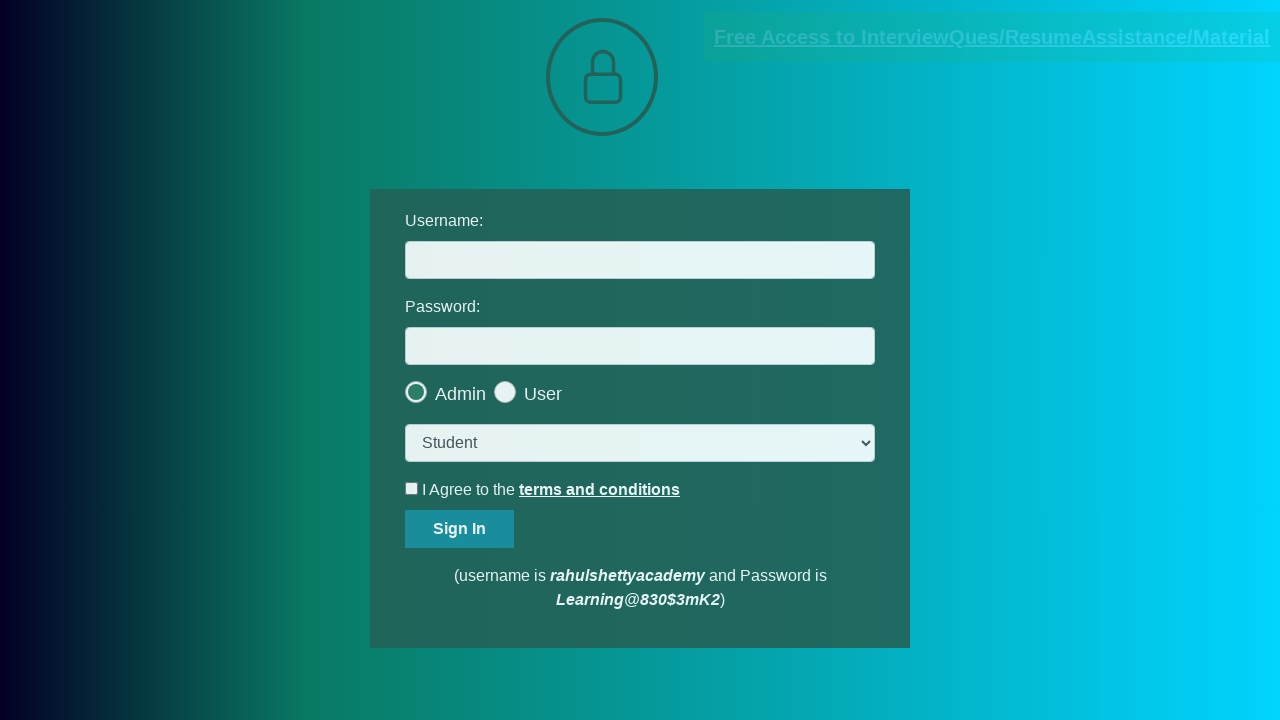

Parsed email address from text: mentor@rahulshettyacademy.com
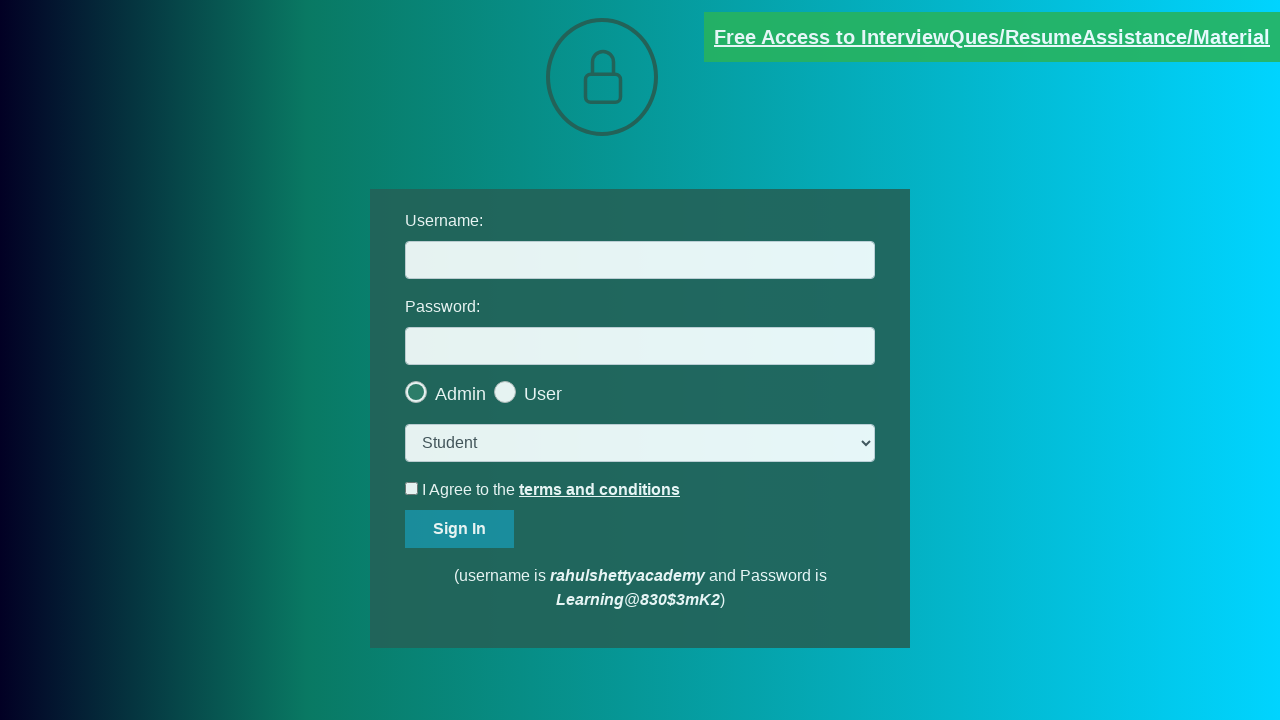

Filled username field with extracted email: mentor@rahulshettyacademy.com on #username
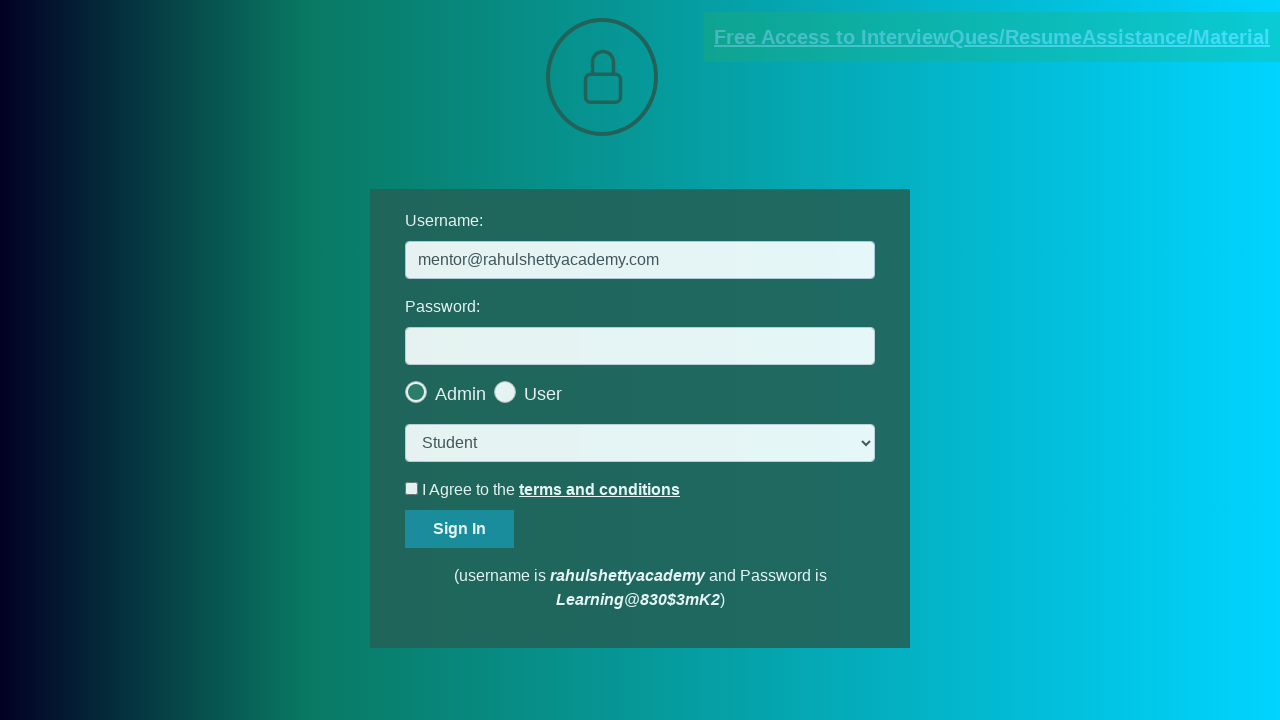

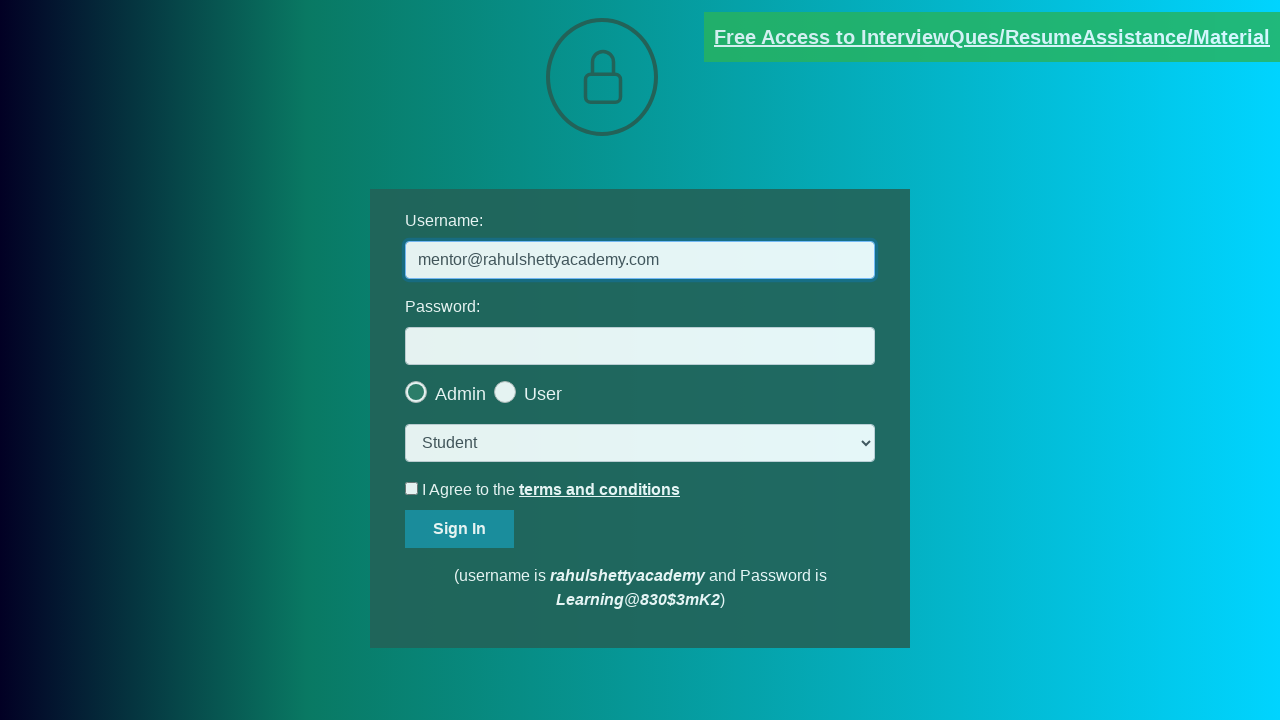